Tests dynamic element visibility by waiting for and clicking a button that becomes visible after a delay

Starting URL: https://demoqa.com/dynamic-properties

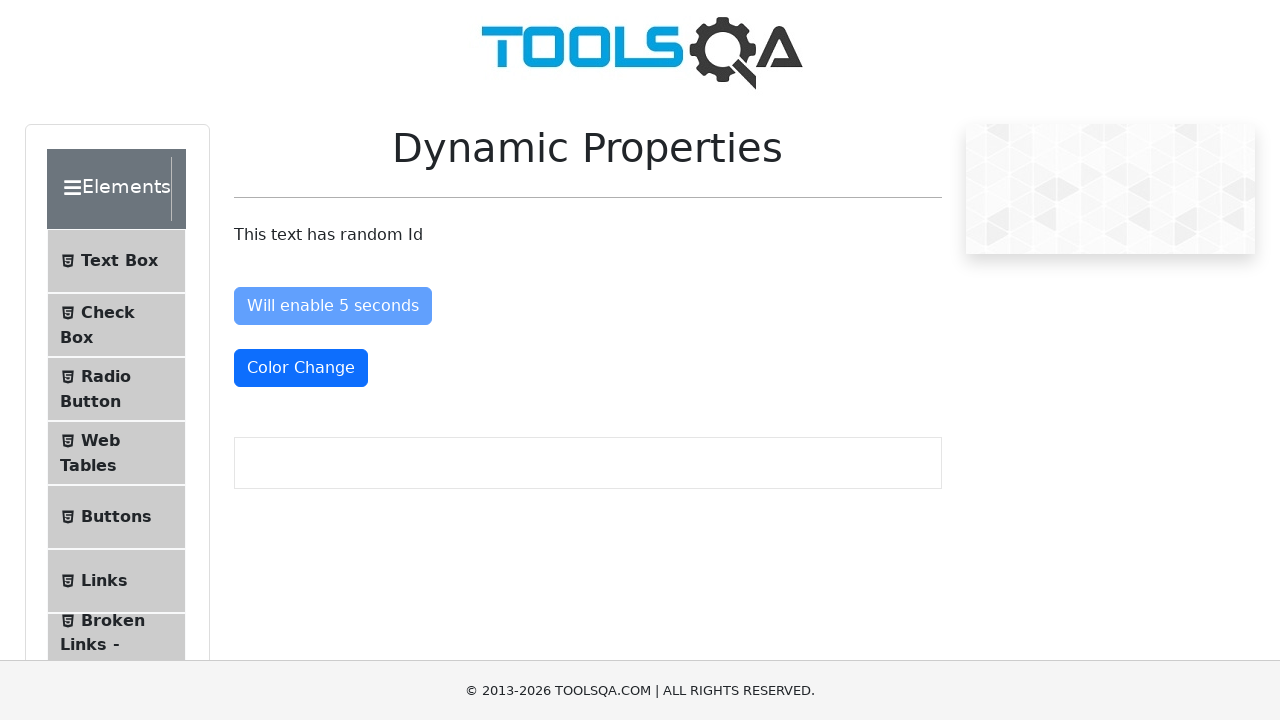

Waited for button with id='visibleAfter' to become visible (appeared after 5 second delay)
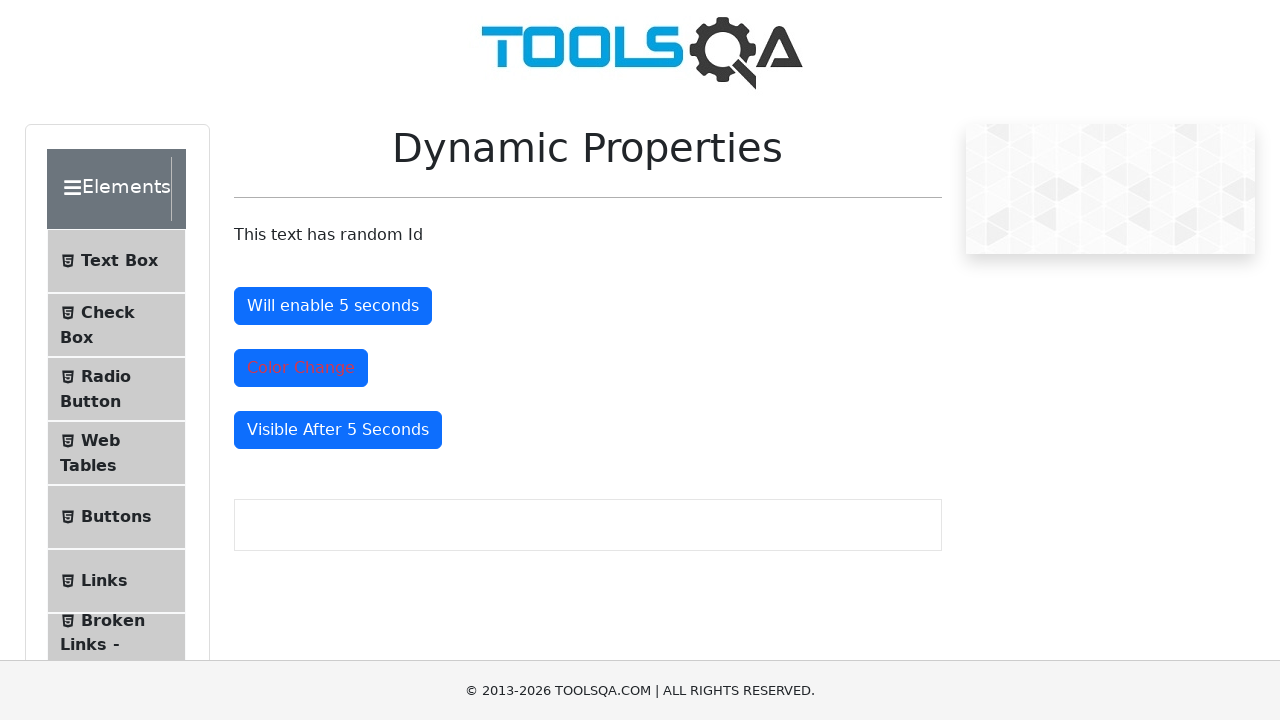

Clicked the dynamically visible button at (338, 430) on #visibleAfter
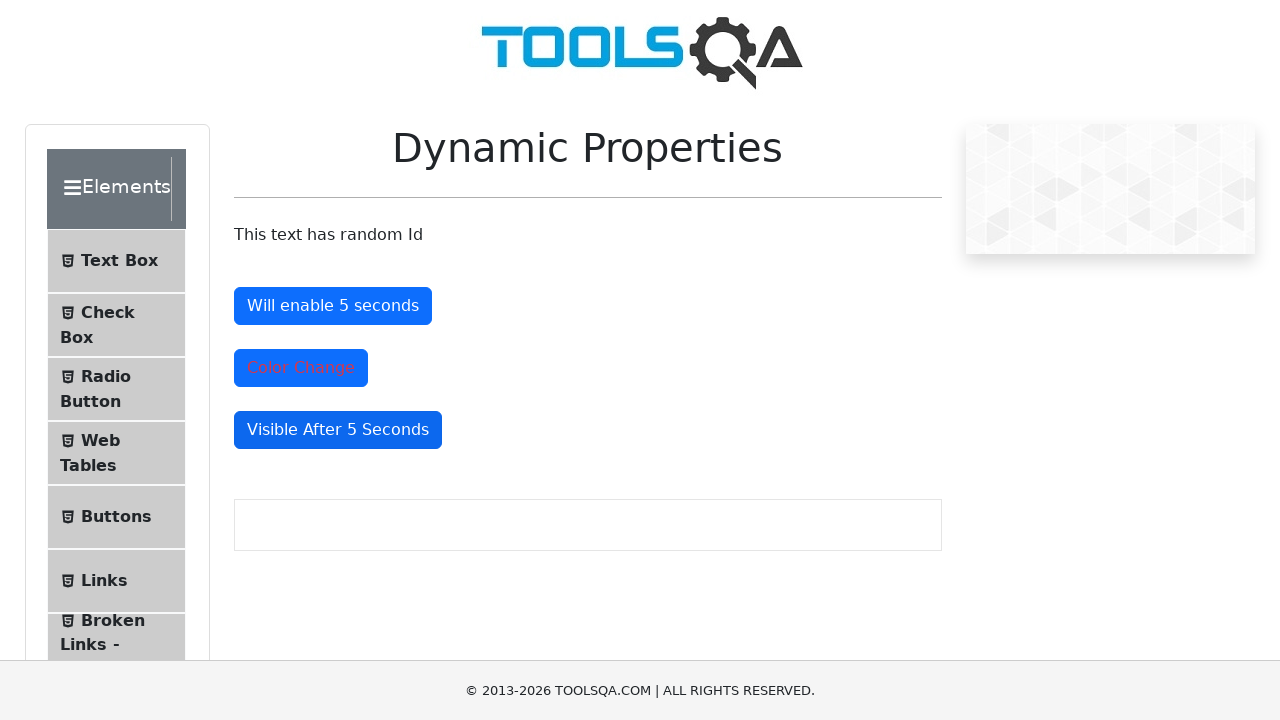

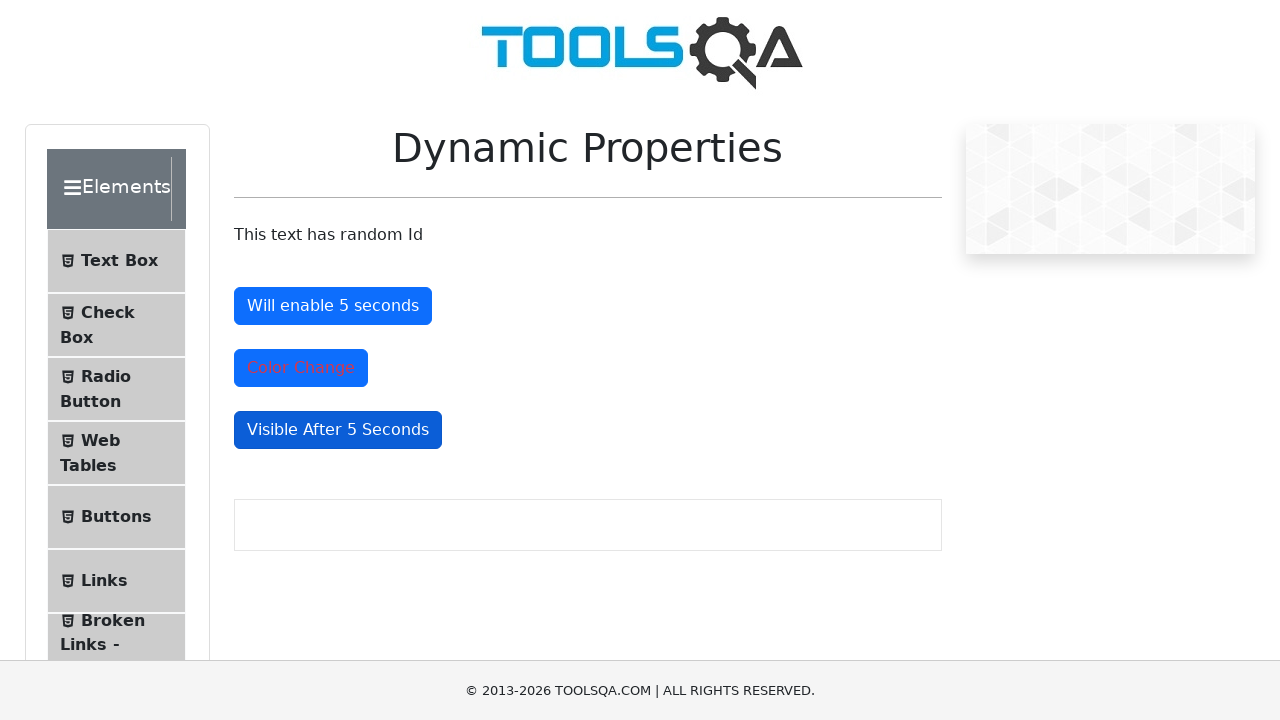